Tests alert popup functionality by entering a name and handling the alert dialog

Starting URL: https://rahulshettyacademy.com/AutomationPractice/

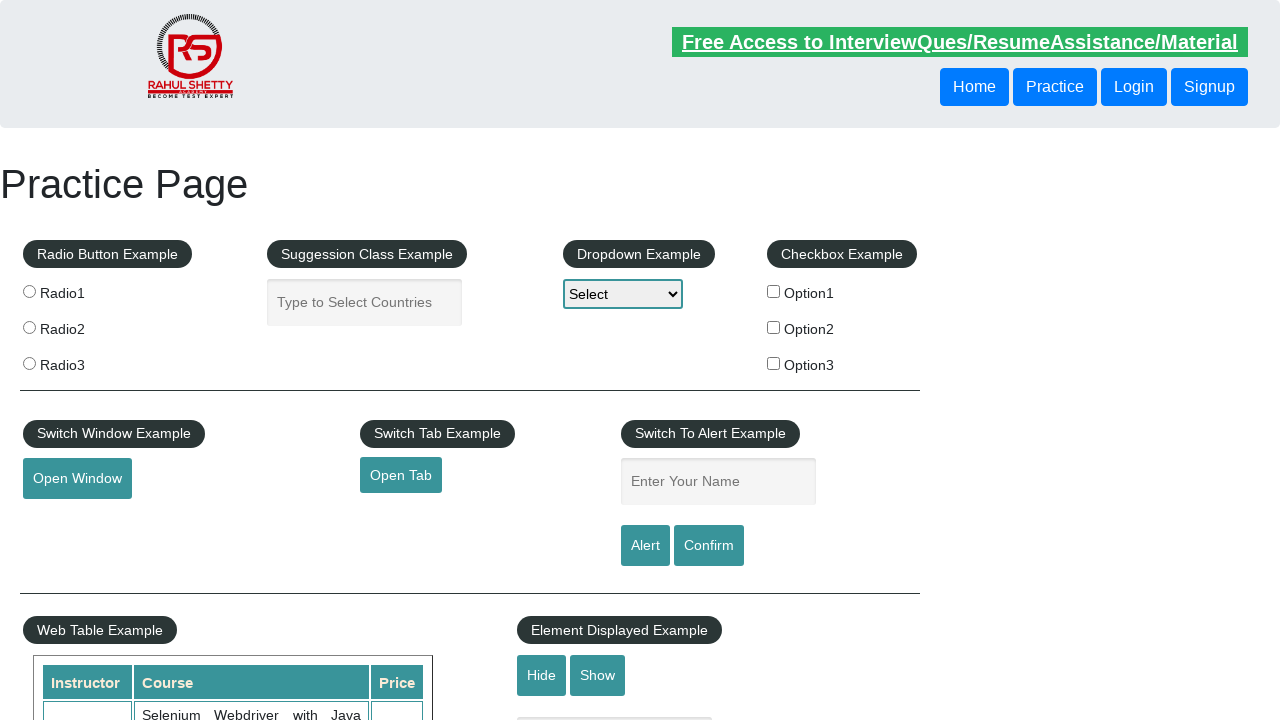

Filled name input field with 'Ajay' on //input[@name='enter-name']
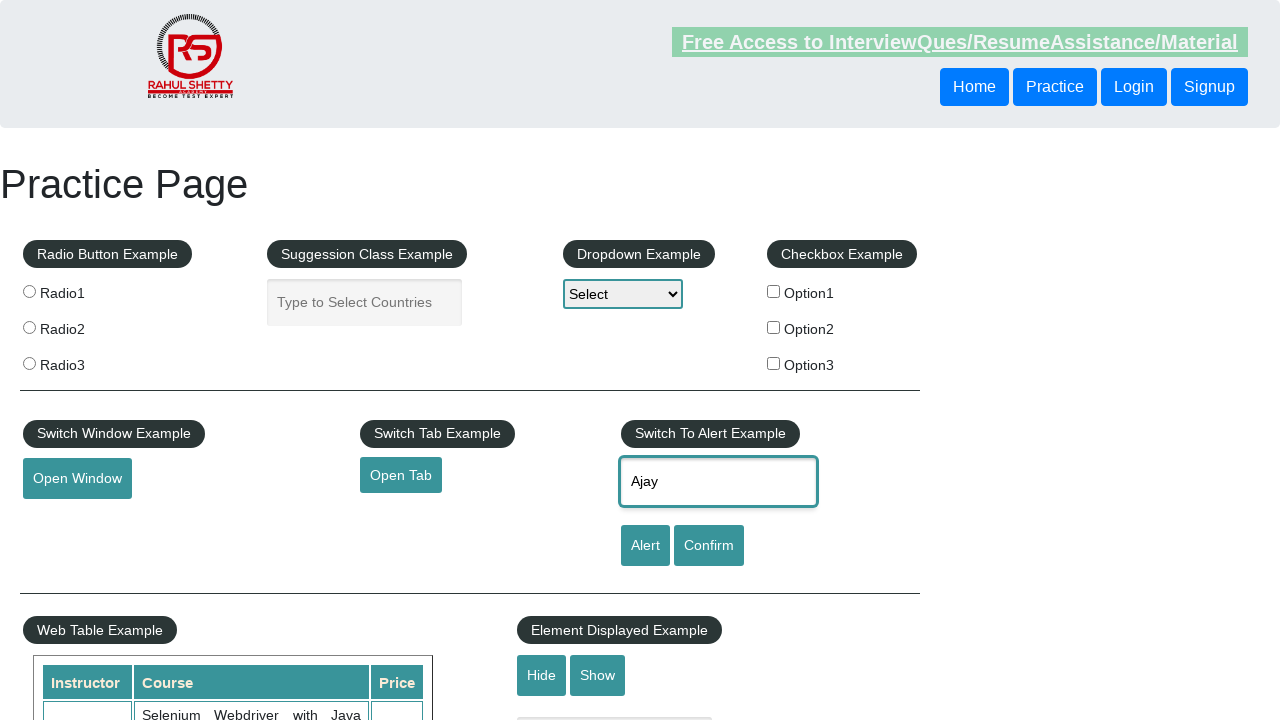

Set up dialog handler to accept alerts
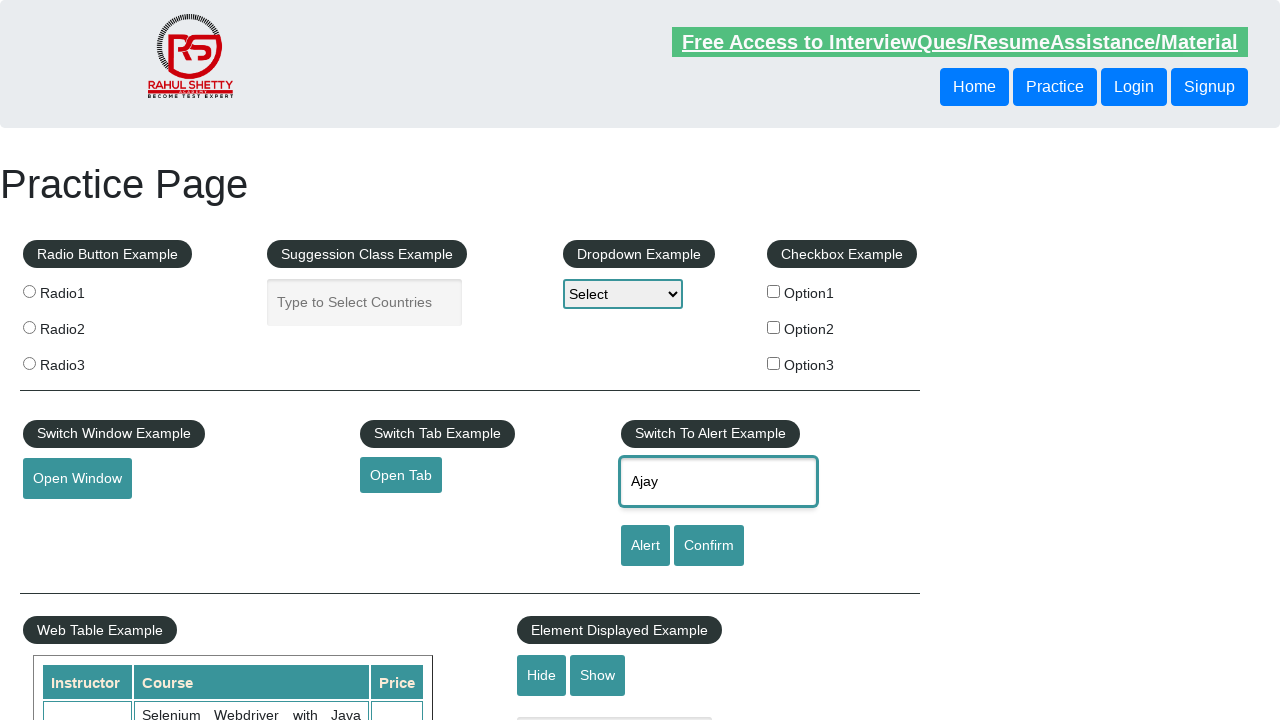

Clicked Alert button, triggering alert popup at (645, 546) on xpath=//input[@value='Alert']
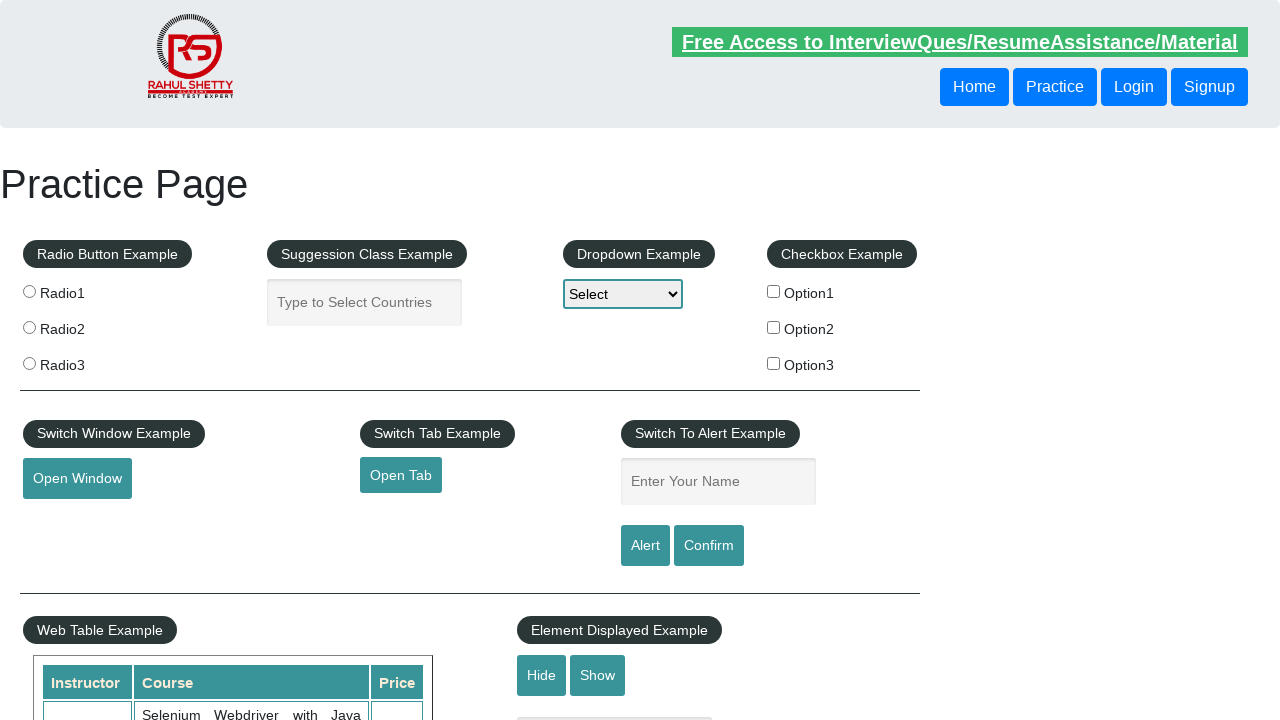

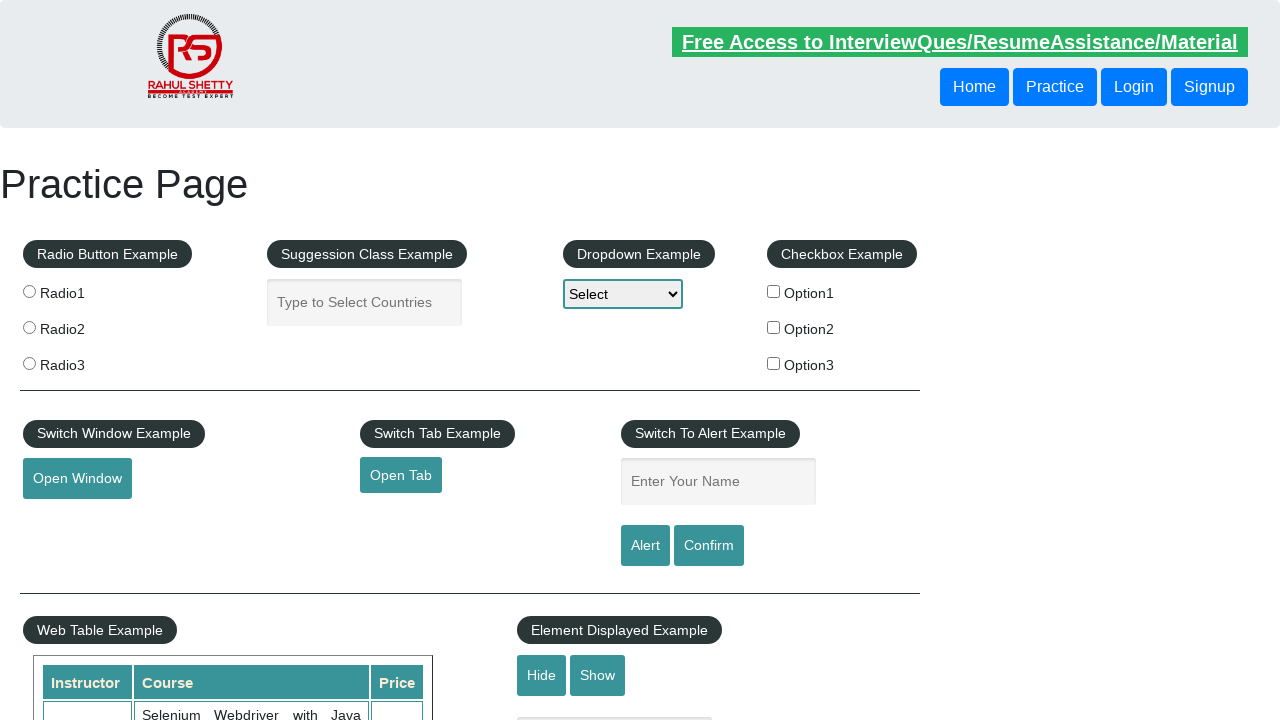